Tests Airbnb search functionality by entering a location query ("Ottawa") into the search field

Starting URL: https://www.airbnb.ca

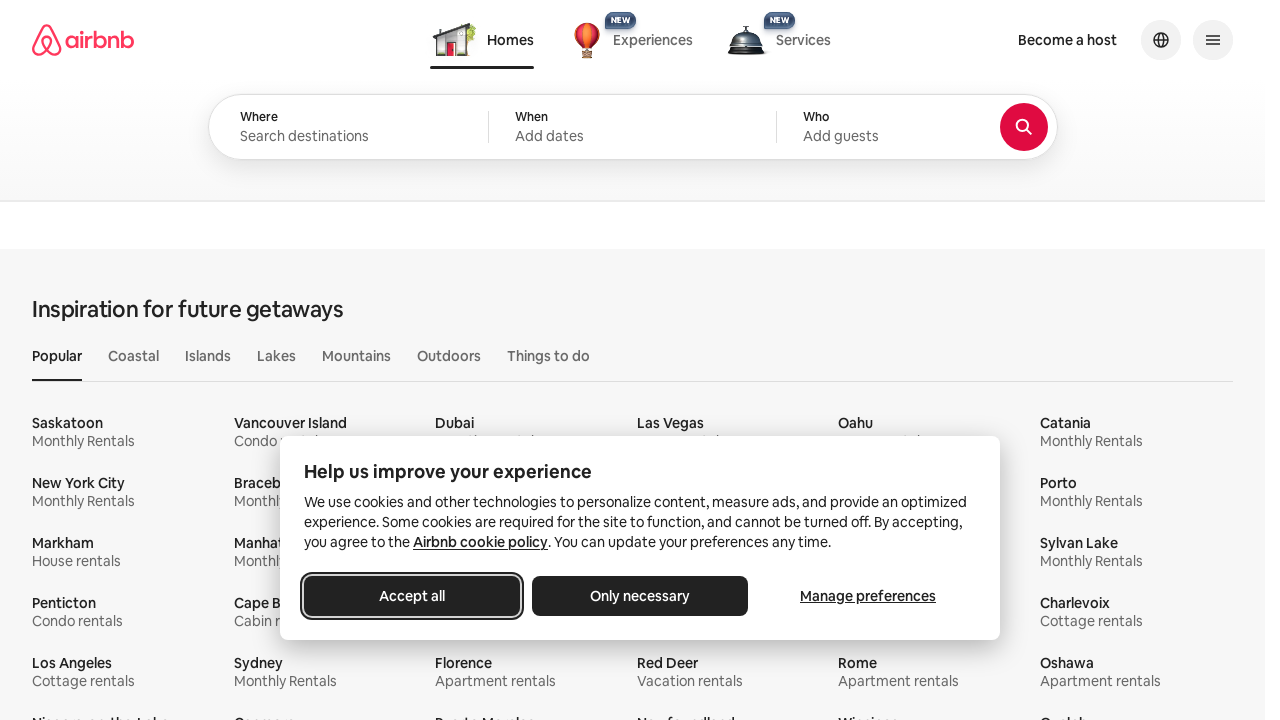

Search input field loaded and ready
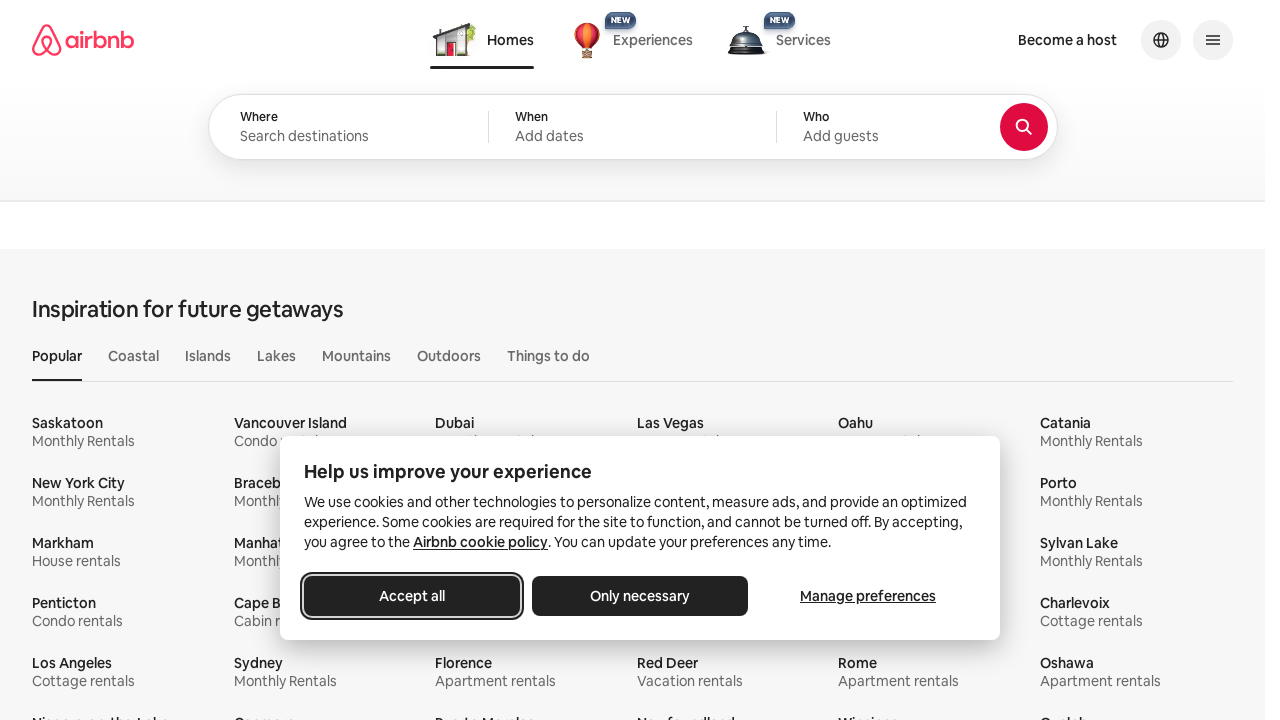

Entered 'Ottawa' into the search field on input[name='query']
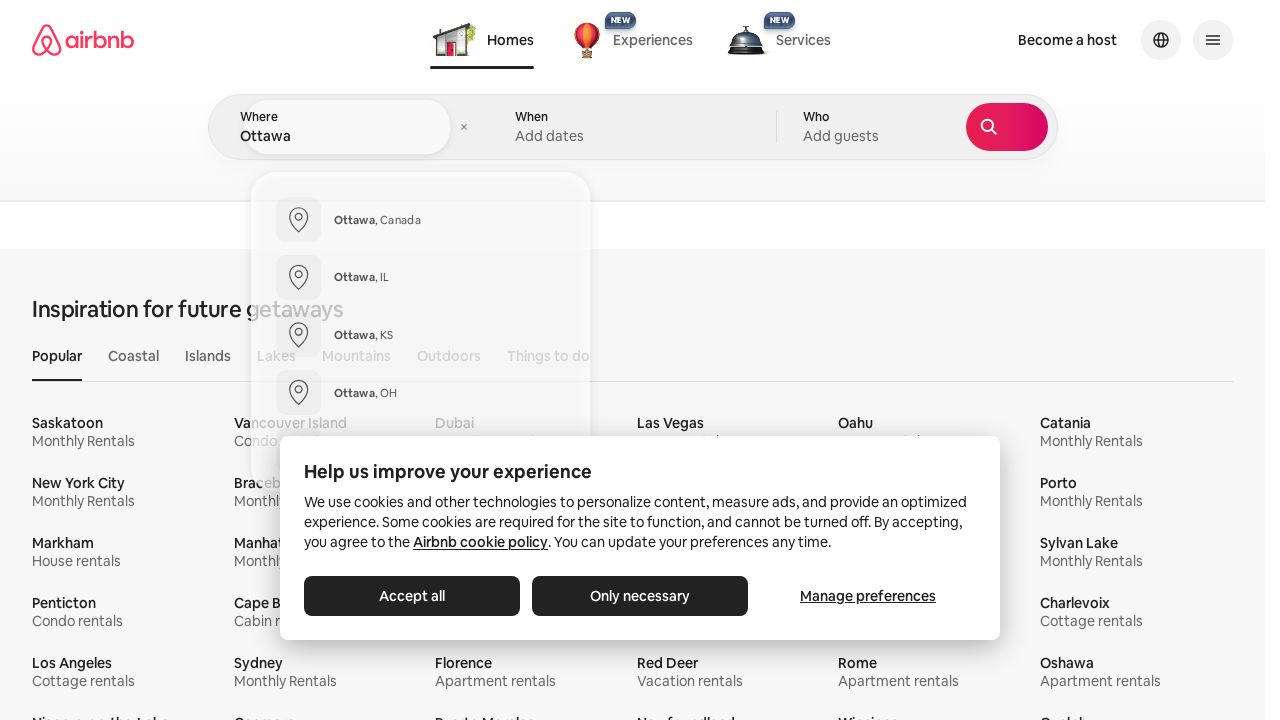

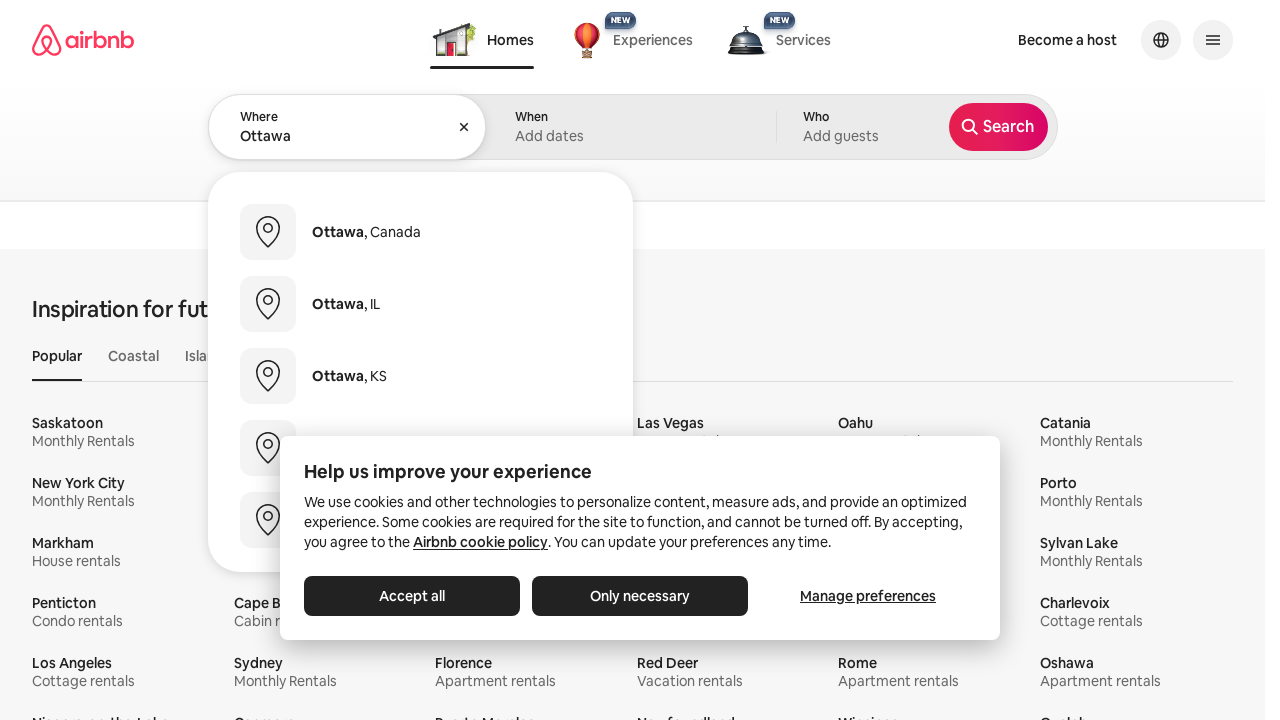